Clicks the "Impressive" radio button on demoQA radio button page

Starting URL: https://demoqa.com/radio-button

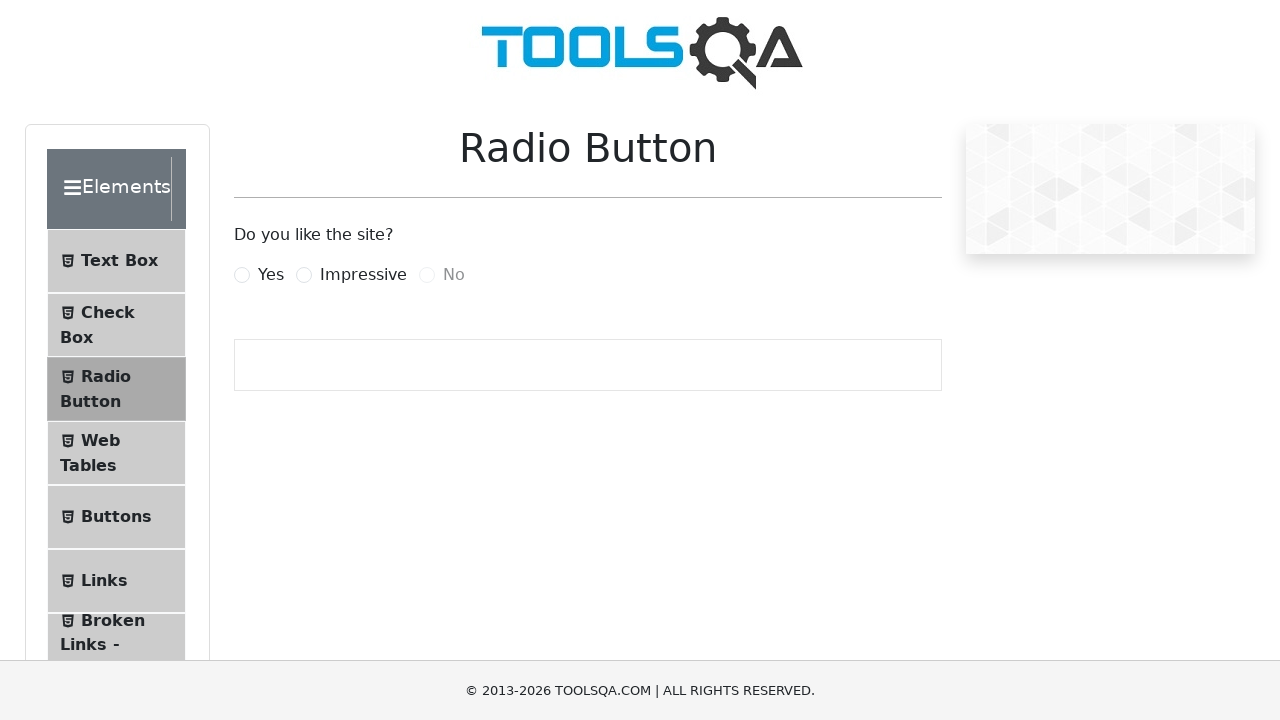

Navigated to demoQA radio button page
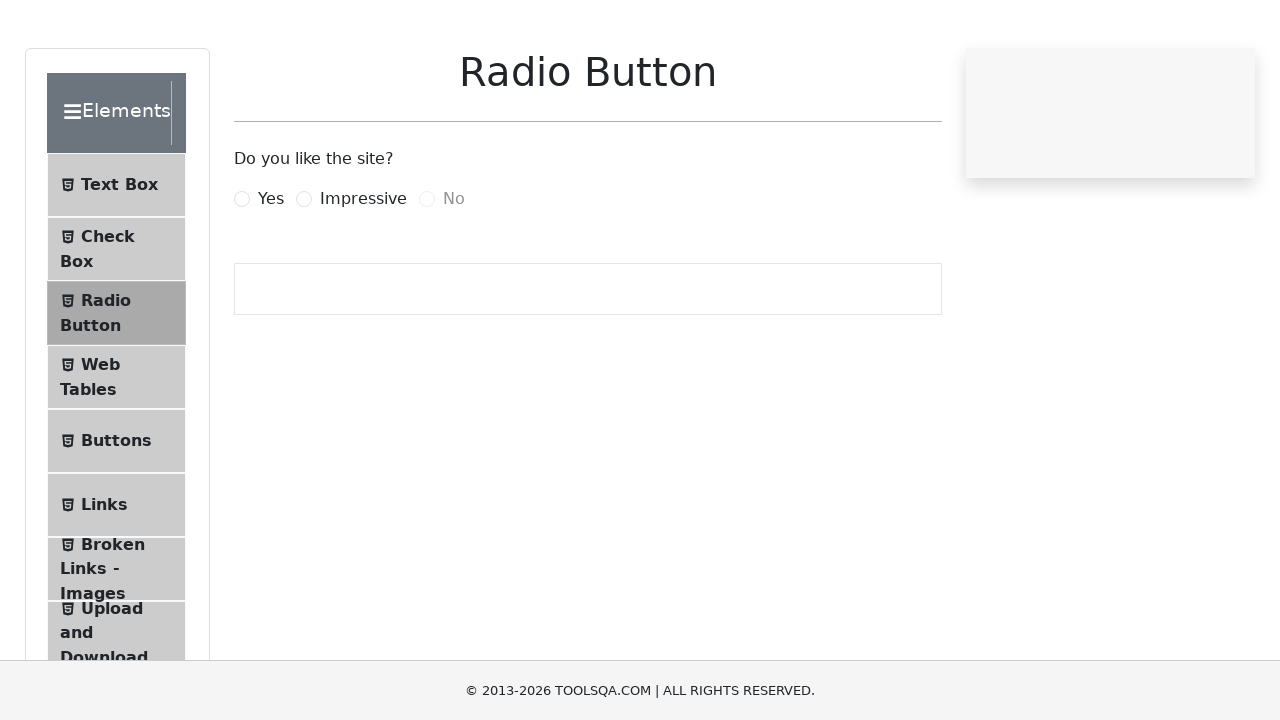

Clicked the 'Impressive' radio button at (363, 275) on label[for='impressiveRadio']
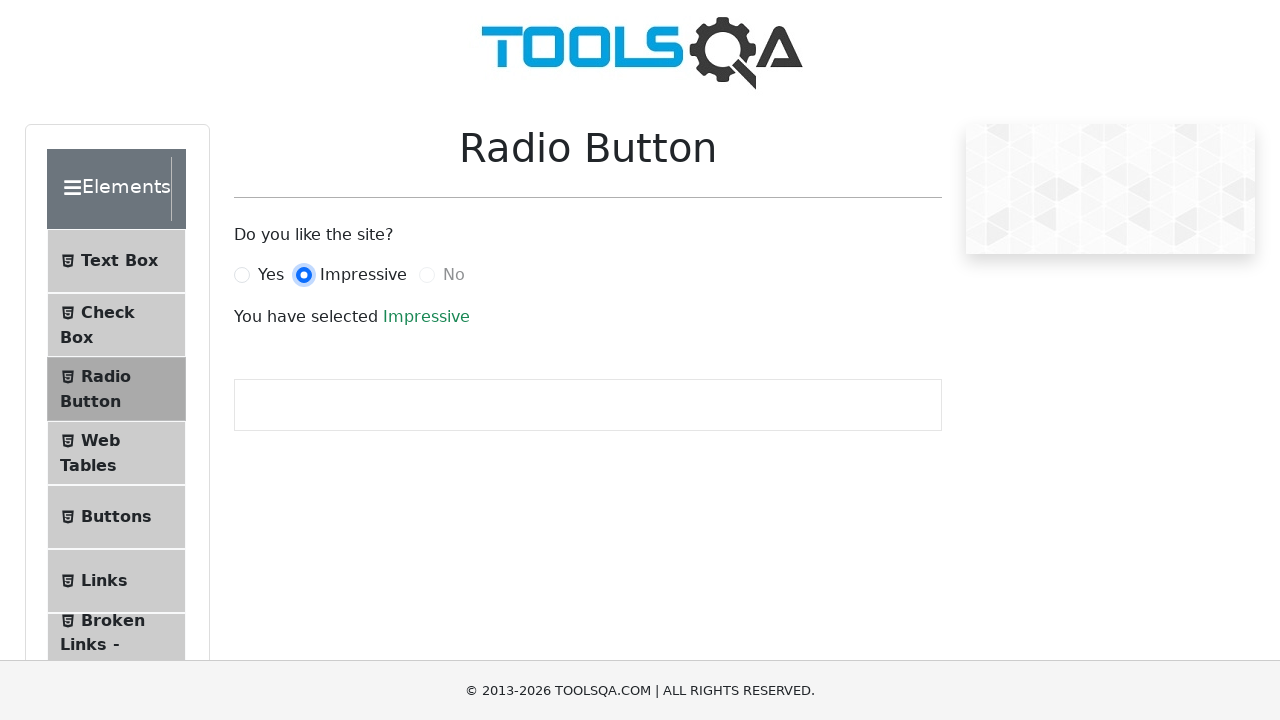

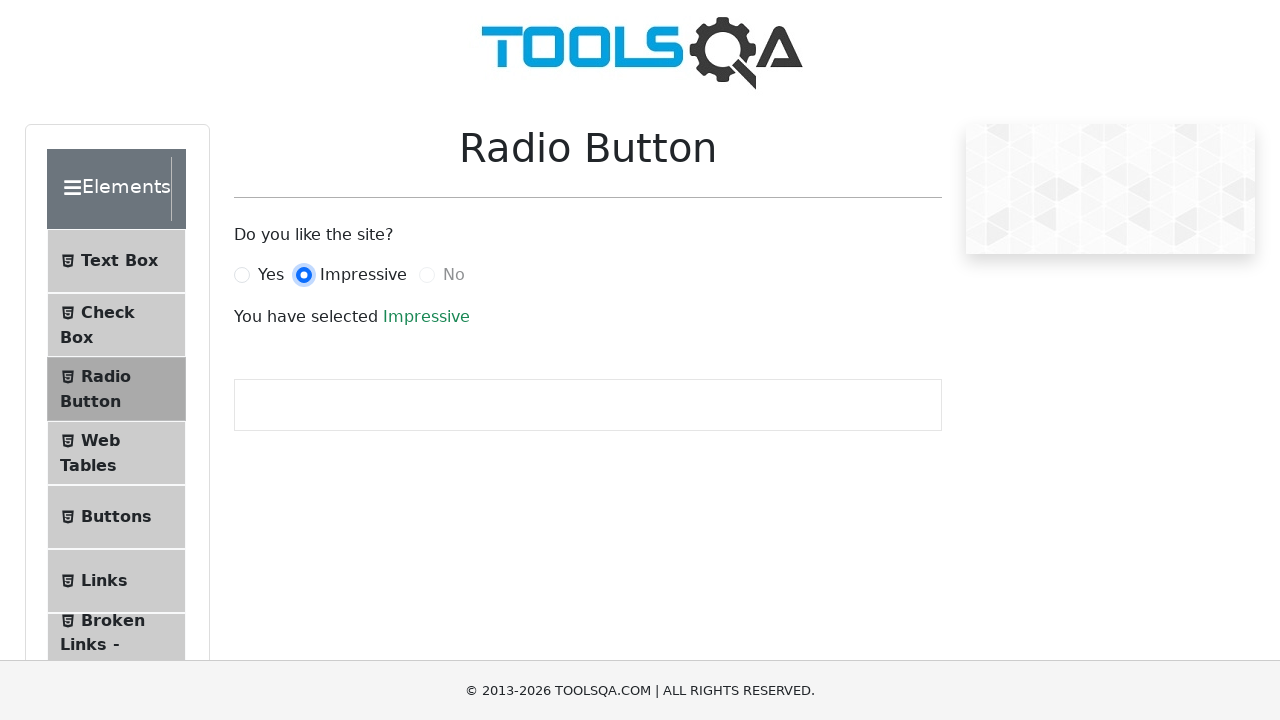